Tests filling out and submitting the DemoQA student registration practice form with various field types including text inputs, radio buttons, date picker, dropdowns, and checkboxes, then verifies the submitted data in the confirmation modal.

Starting URL: https://demoqa.com/automation-practice-form

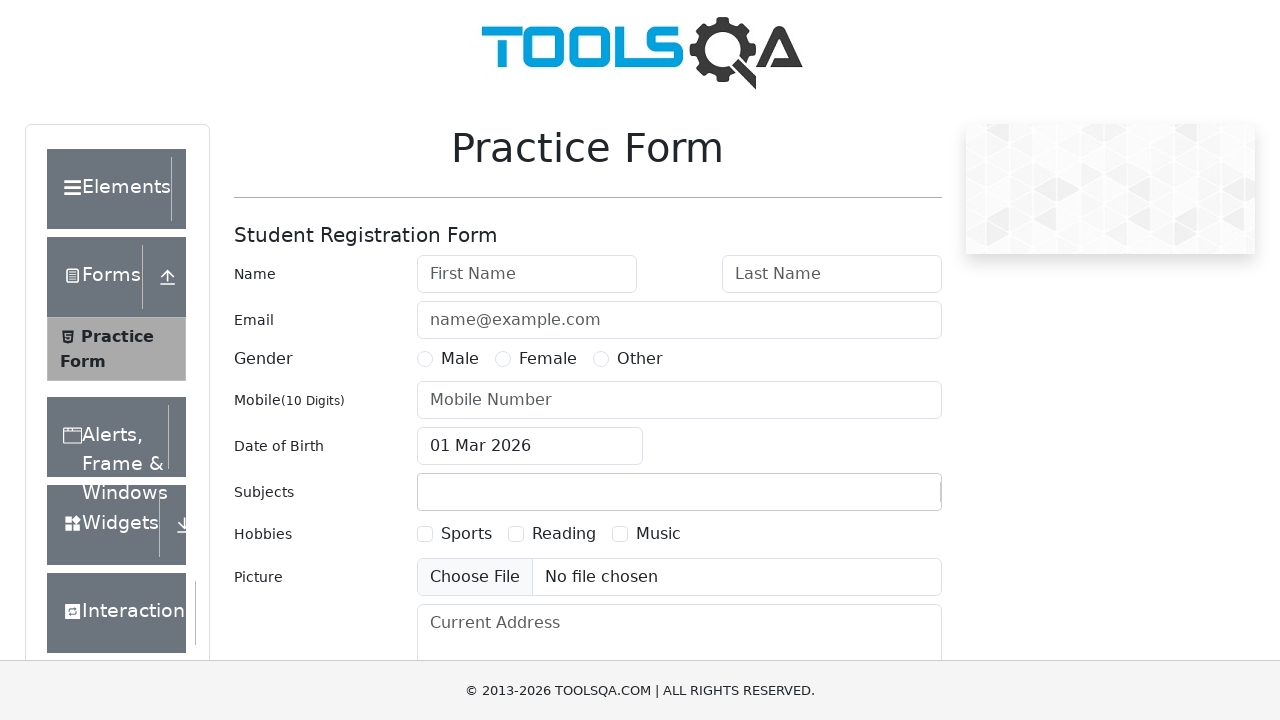

Removed fixed banner ad that may interfere with form
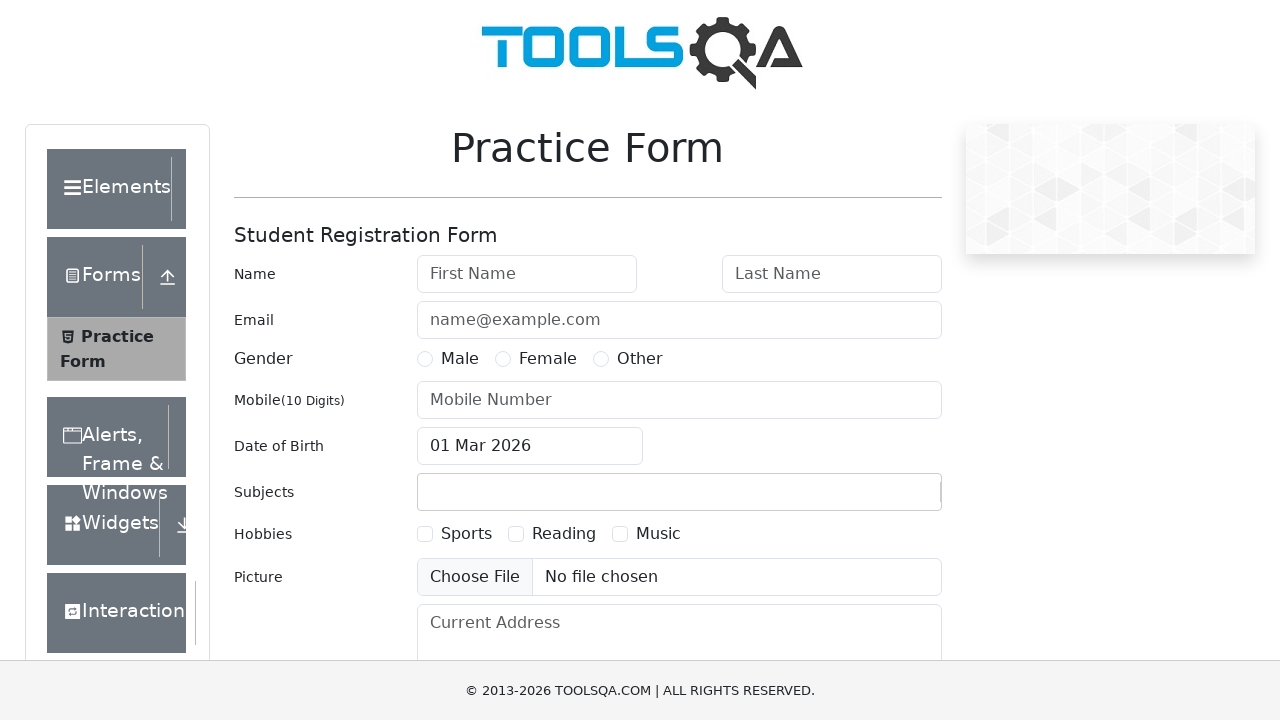

Filled first name field with 'Vera' on #firstName
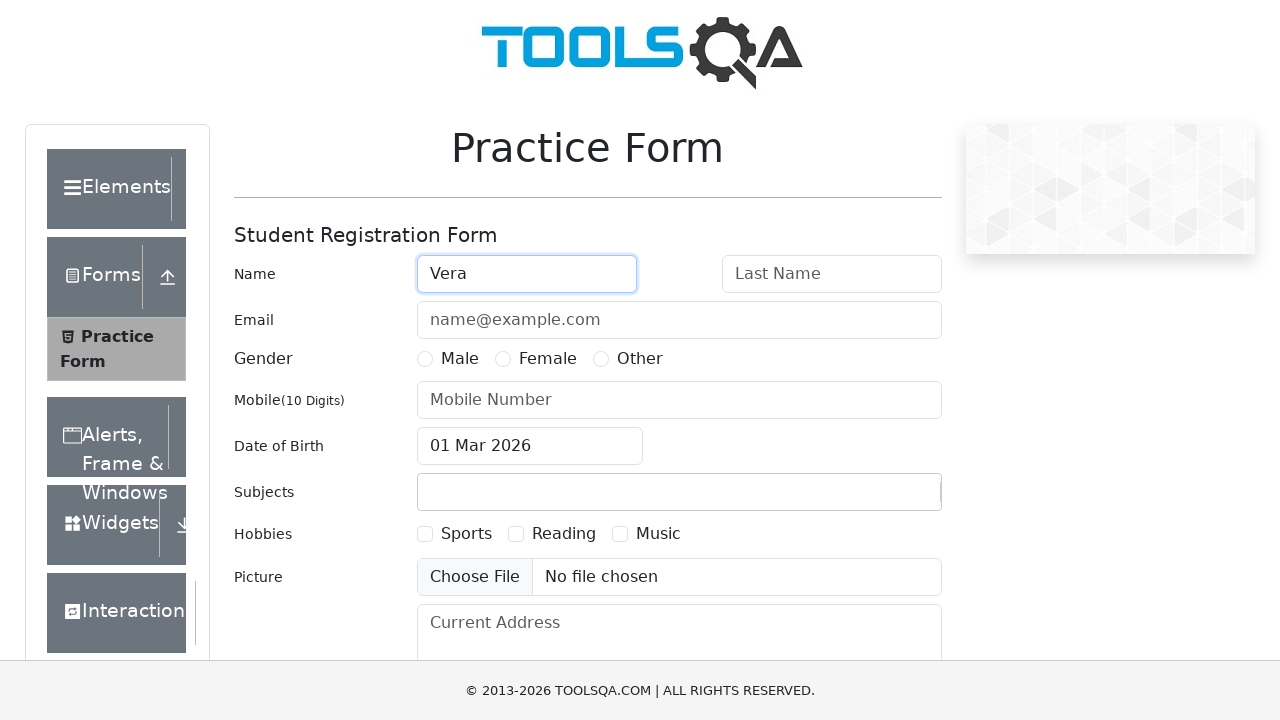

Filled last name field with 'Sakhno' on #lastName
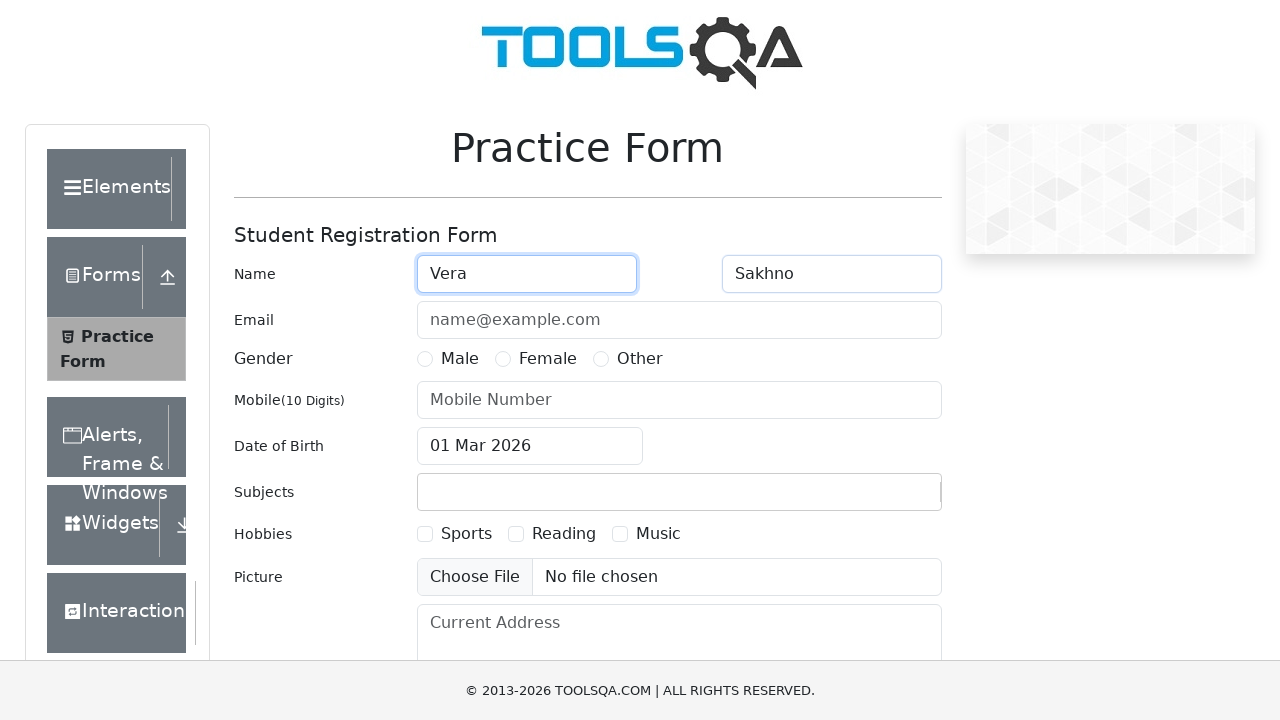

Filled email field with 'mjw@gmail.com' on #userEmail
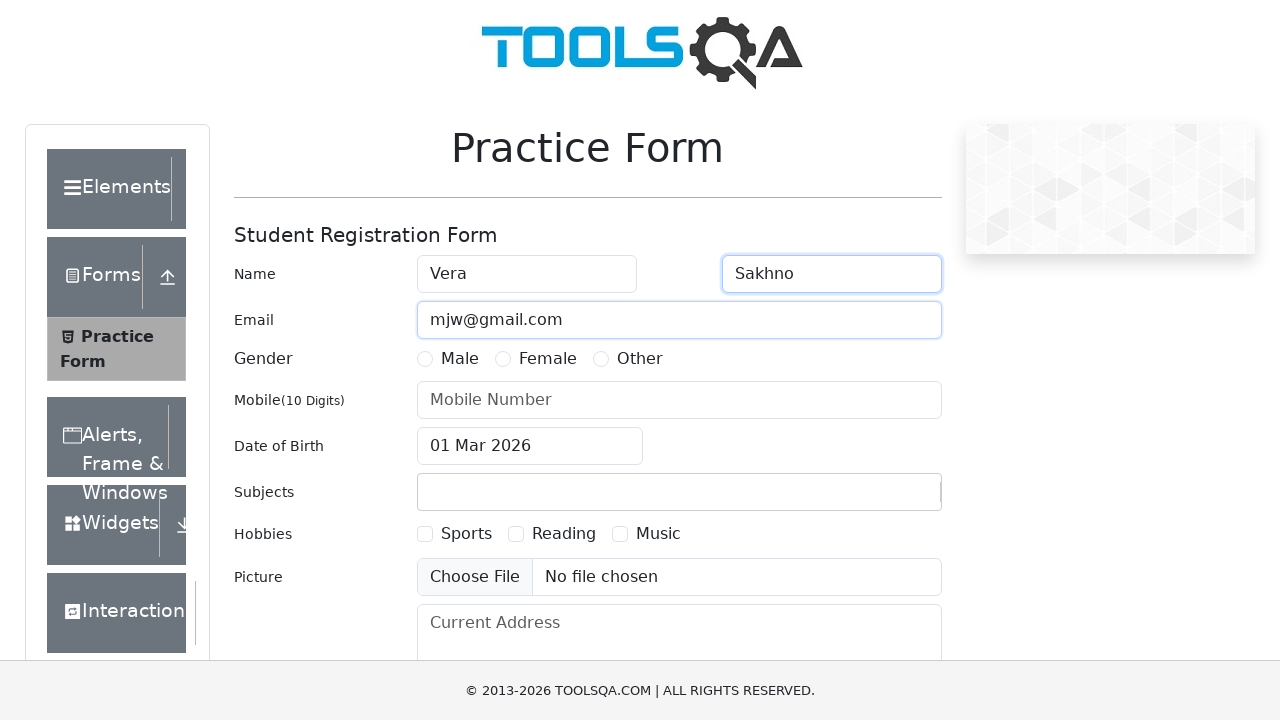

Selected Female radio button for gender at (548, 359) on label[for="gender-radio-2"]
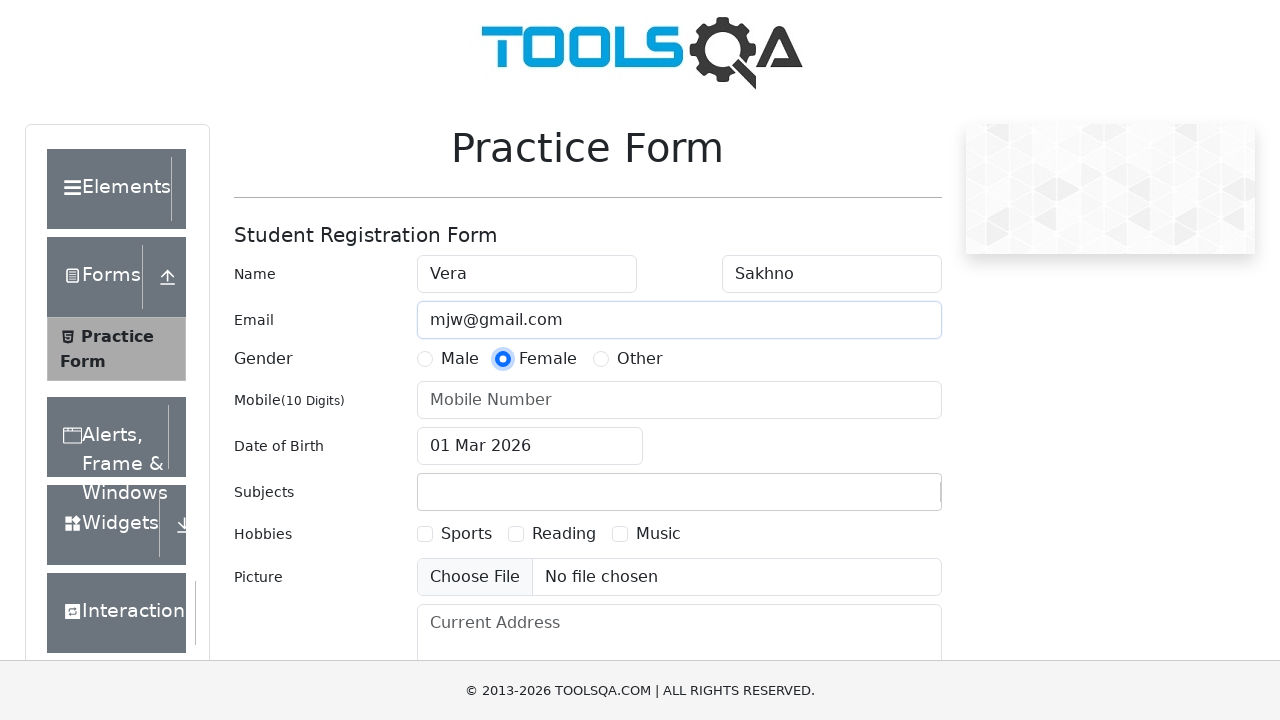

Filled mobile number field with '0987654321' on #userNumber
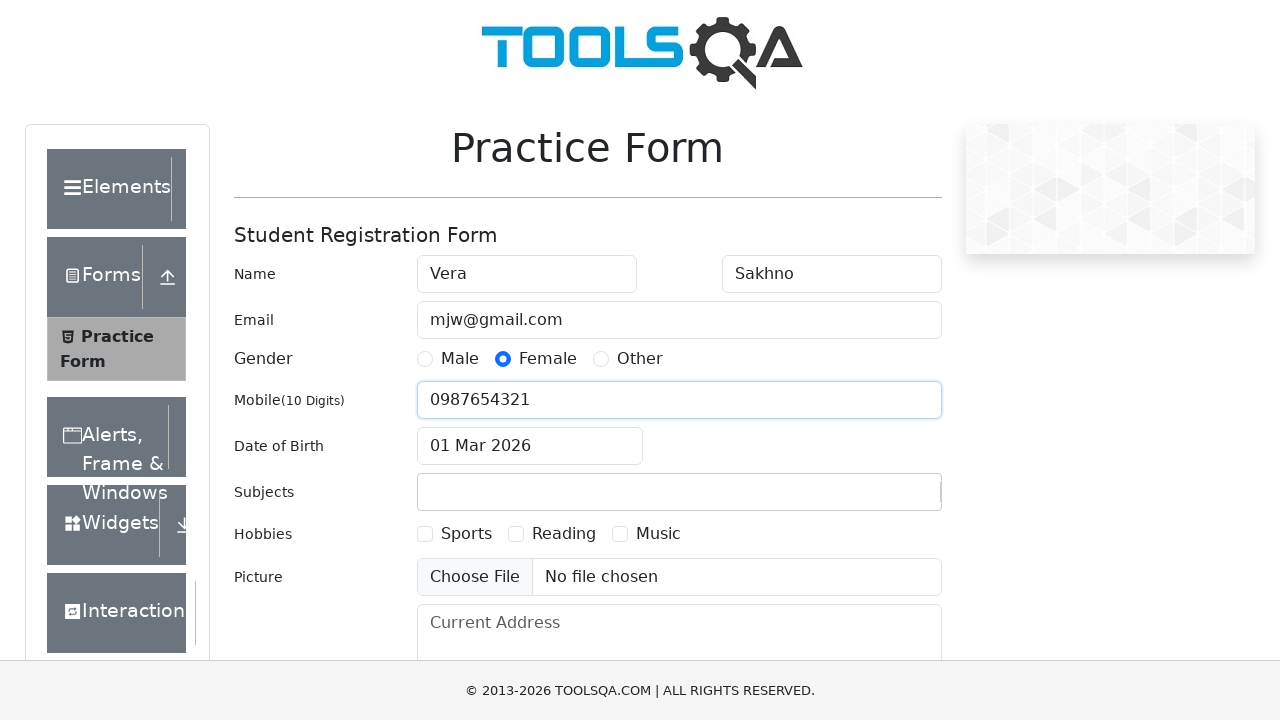

Clicked date of birth input field at (530, 446) on #dateOfBirthInput
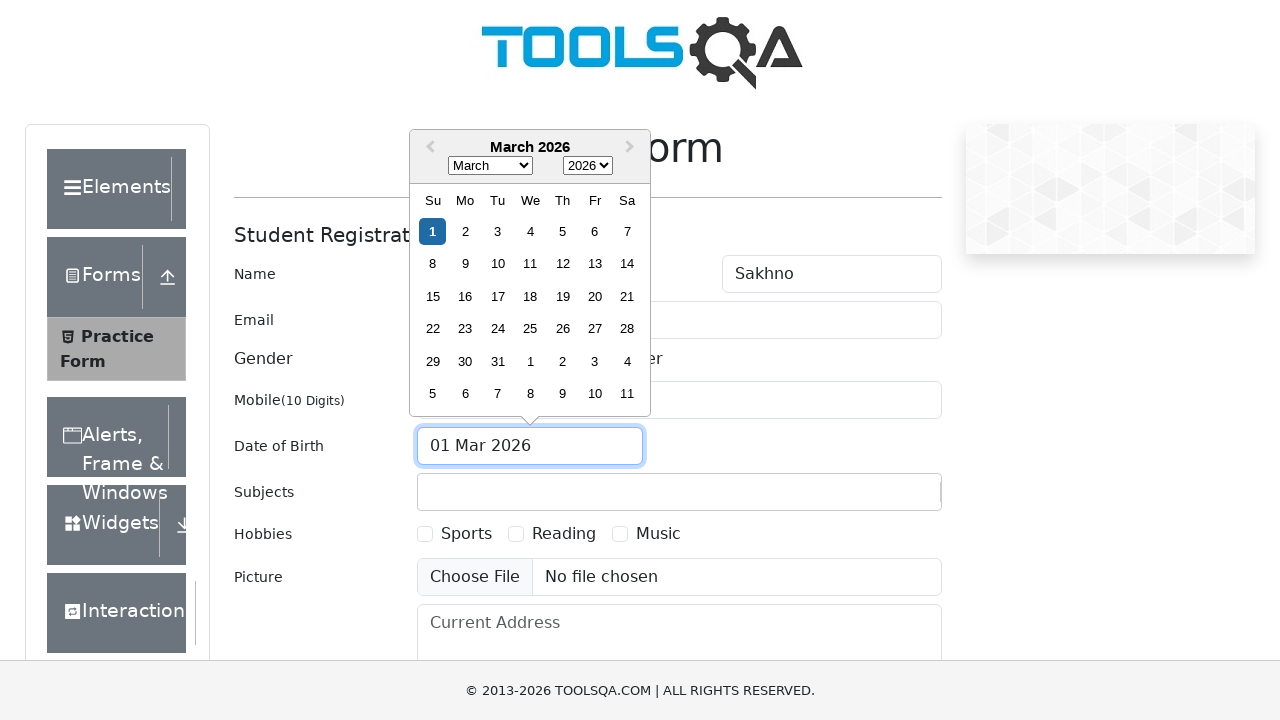

Selected all text in date field
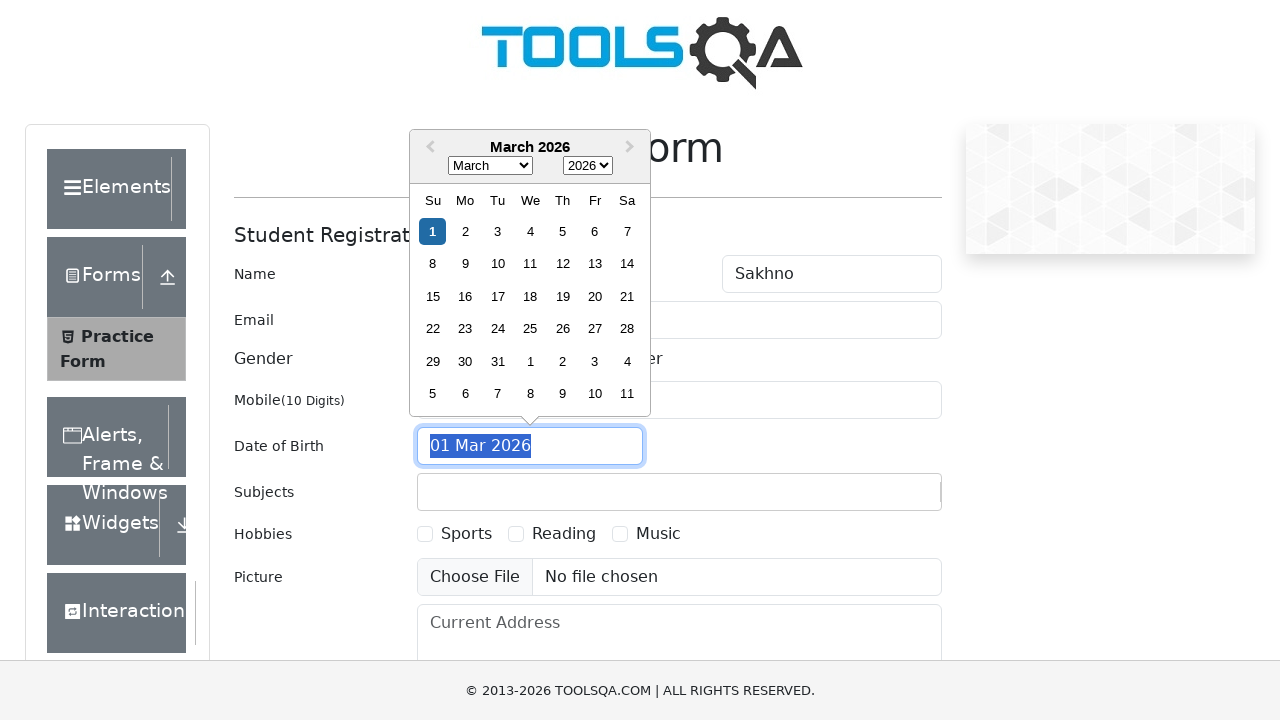

Typed date of birth '05 Mar 1994'
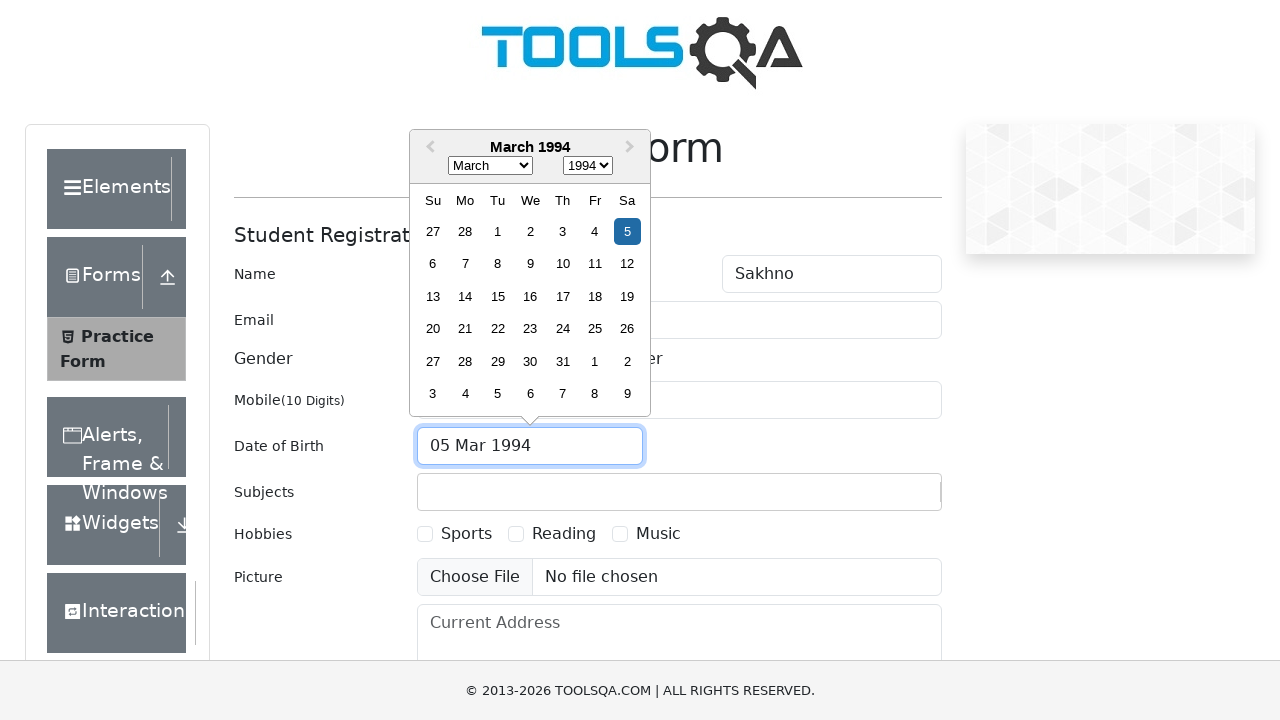

Pressed Escape to close date picker
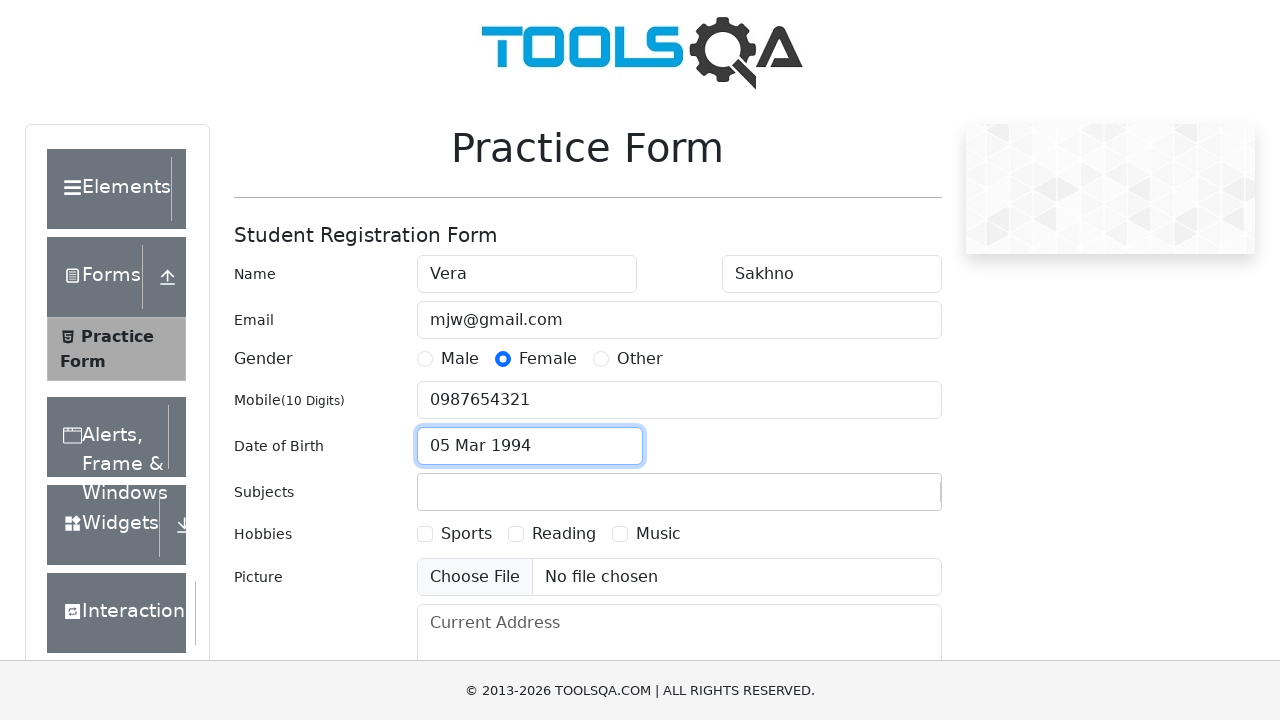

Filled subjects input with 'Computer Science' on #subjectsInput
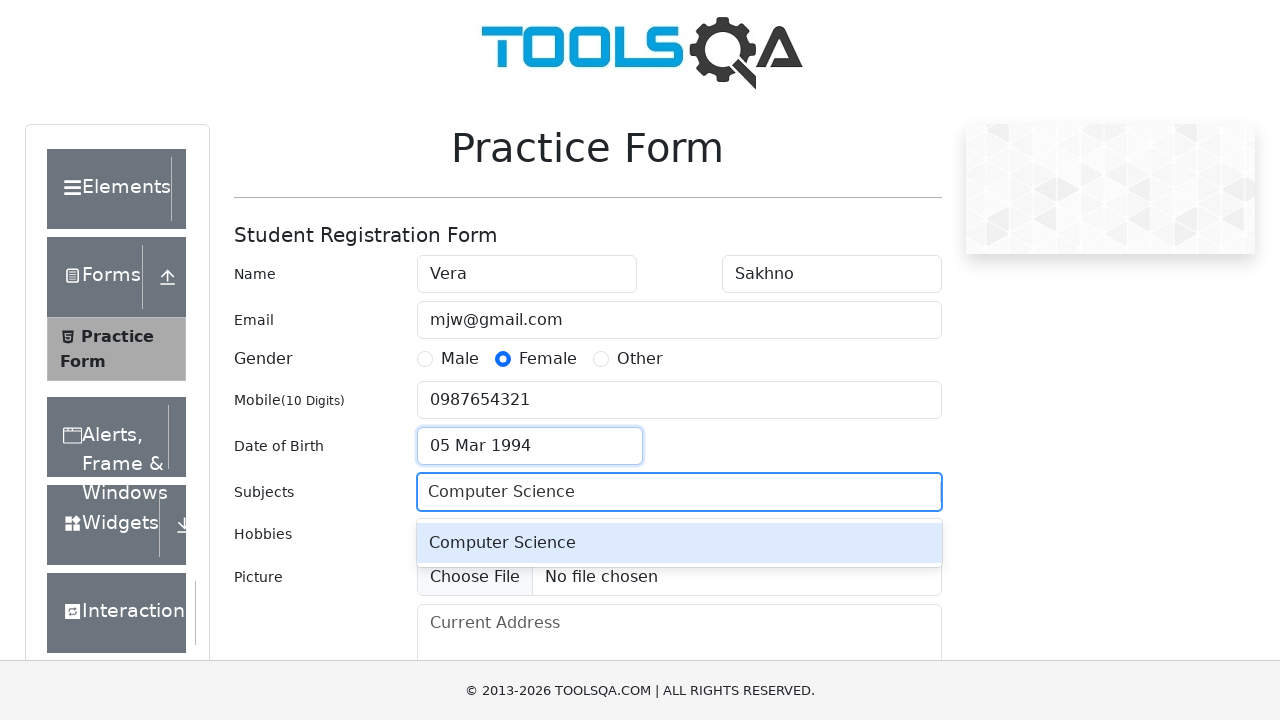

Pressed Enter to confirm 'Computer Science' subject
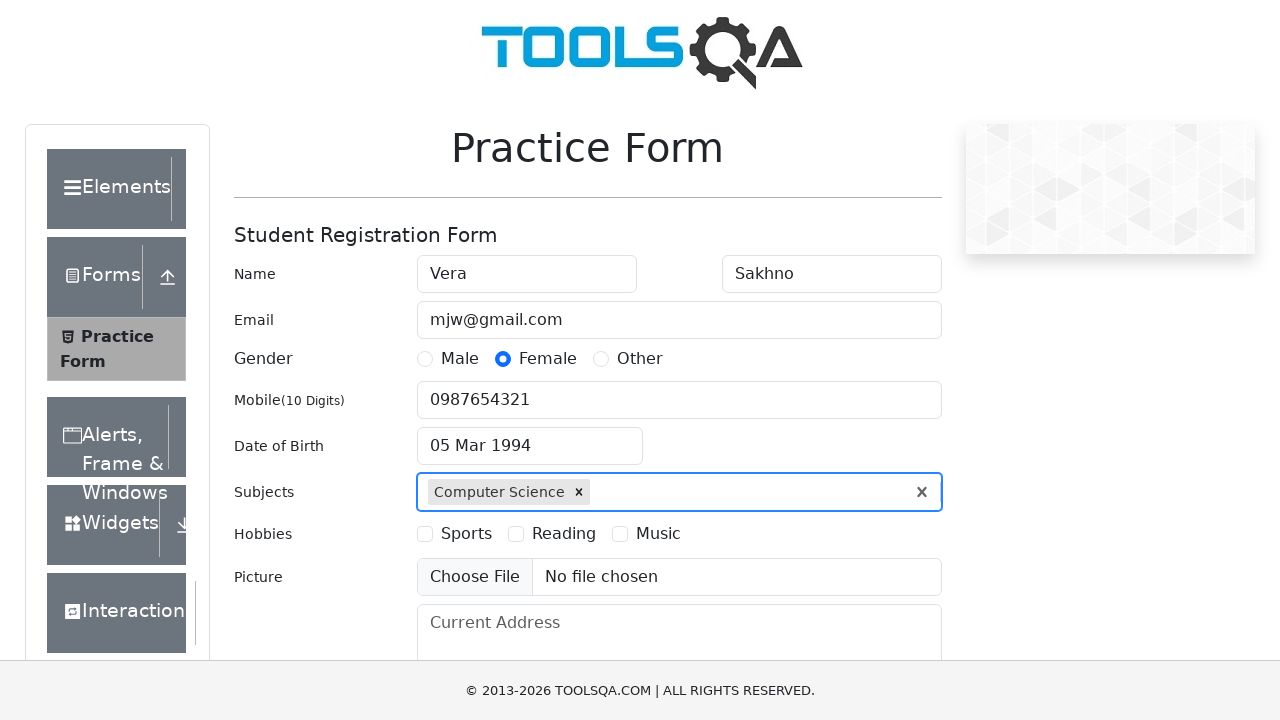

Filled subjects input with 'Maths' on #subjectsInput
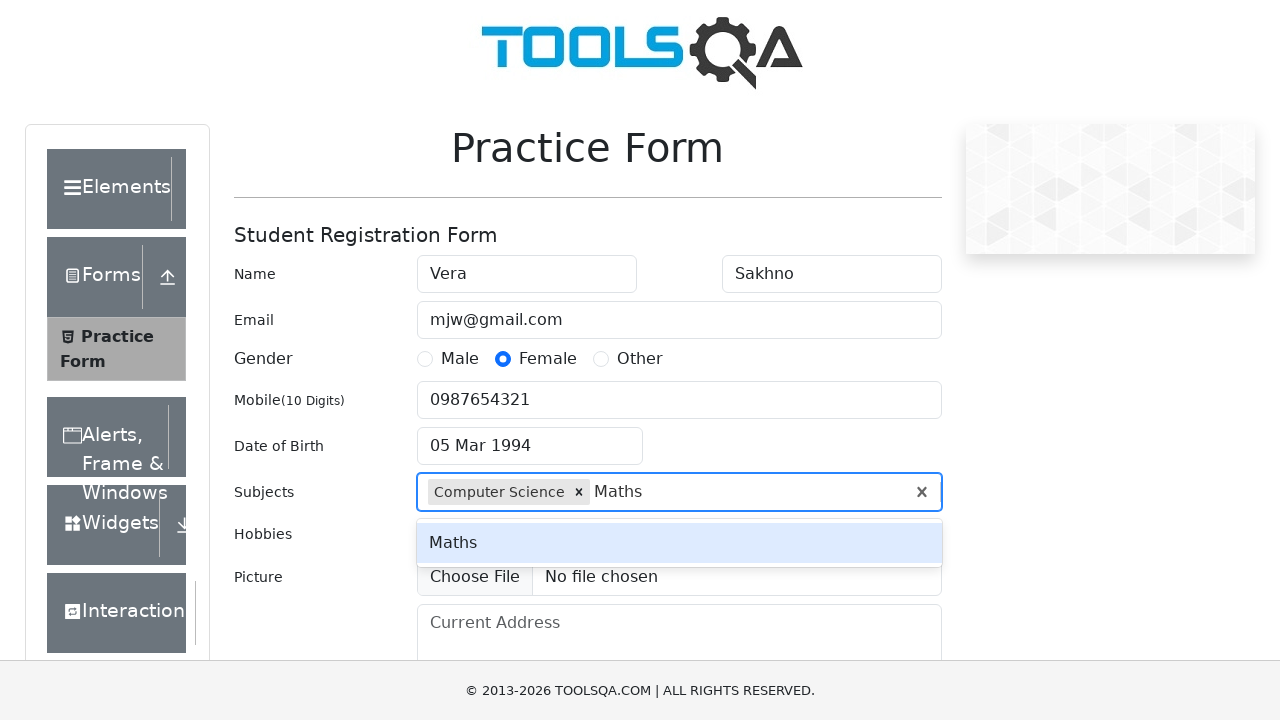

Pressed Enter to confirm 'Maths' subject
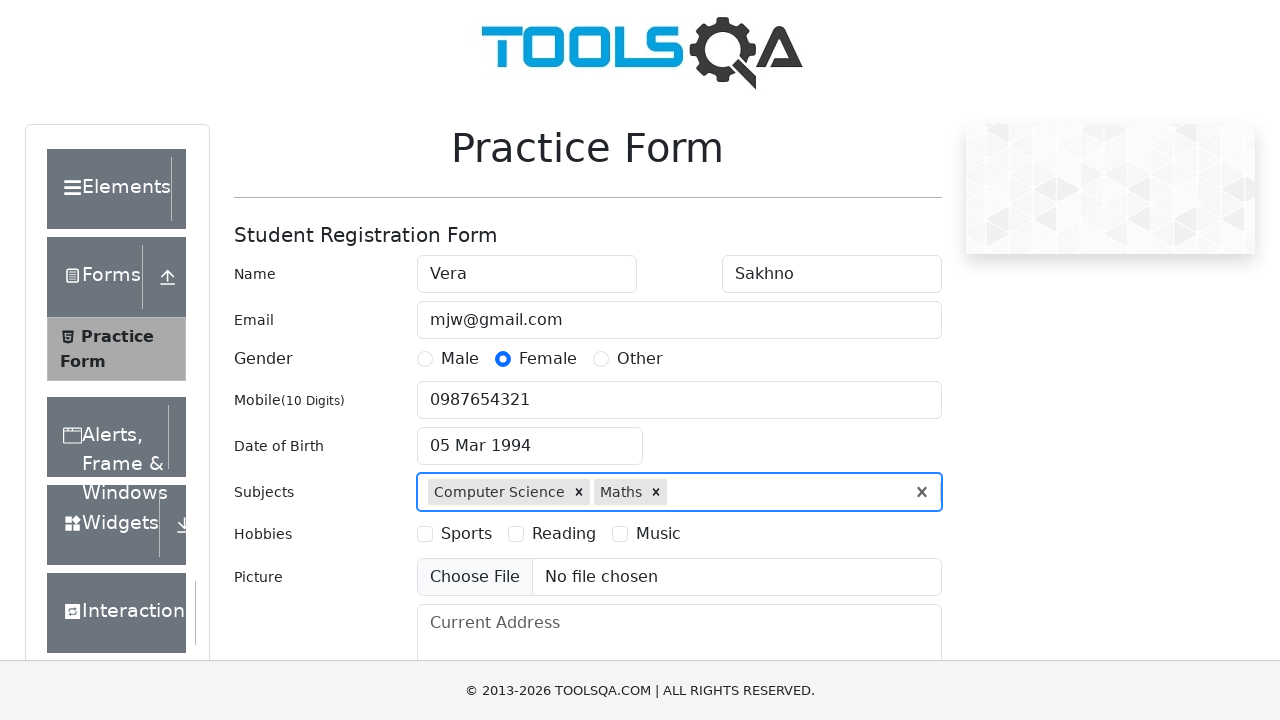

Selected Music checkbox for hobbies at (658, 534) on label[for="hobbies-checkbox-3"]
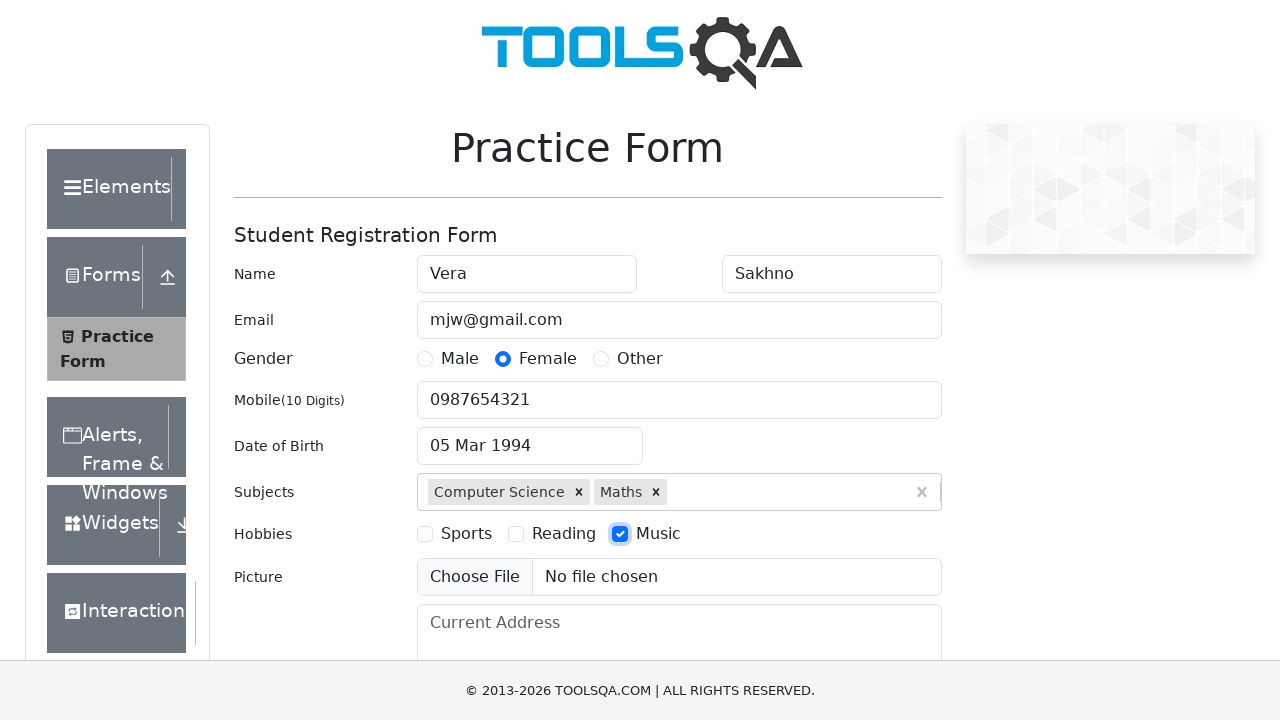

Filled current address with '1st avenue 234 - 56, zip 678967' on #currentAddress
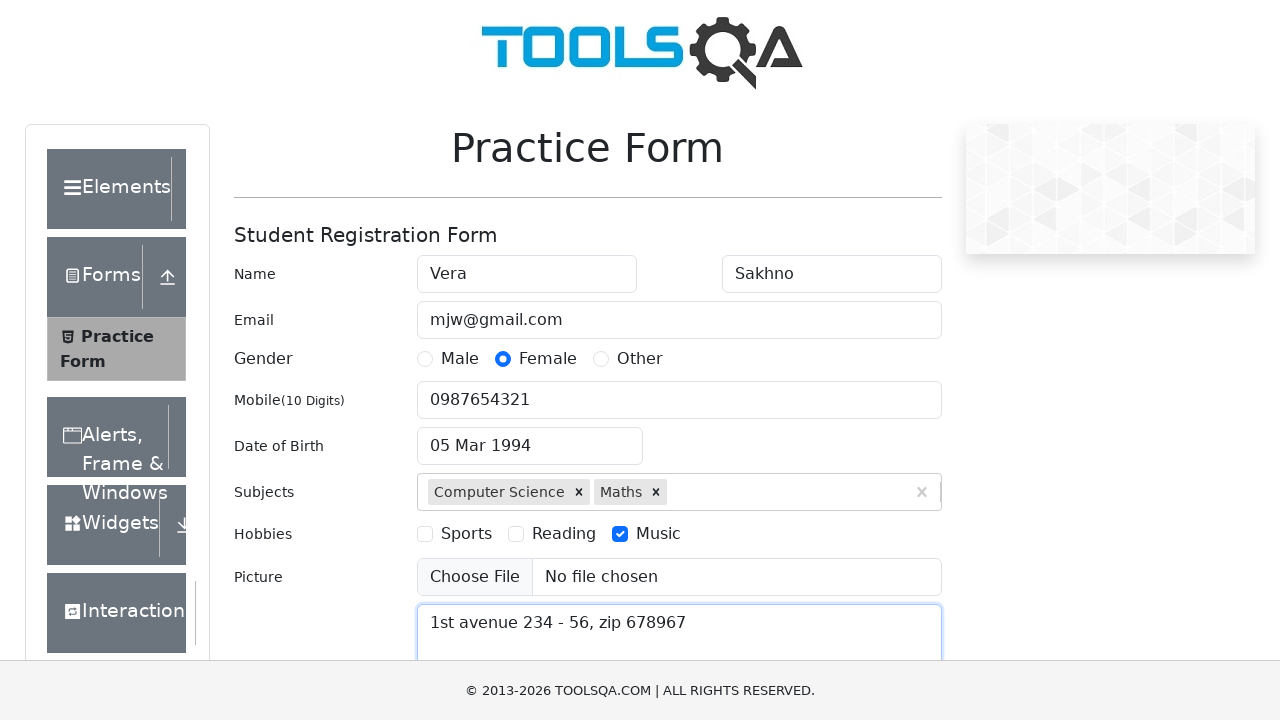

Filled state dropdown input with 'Haryana' on #react-select-3-input
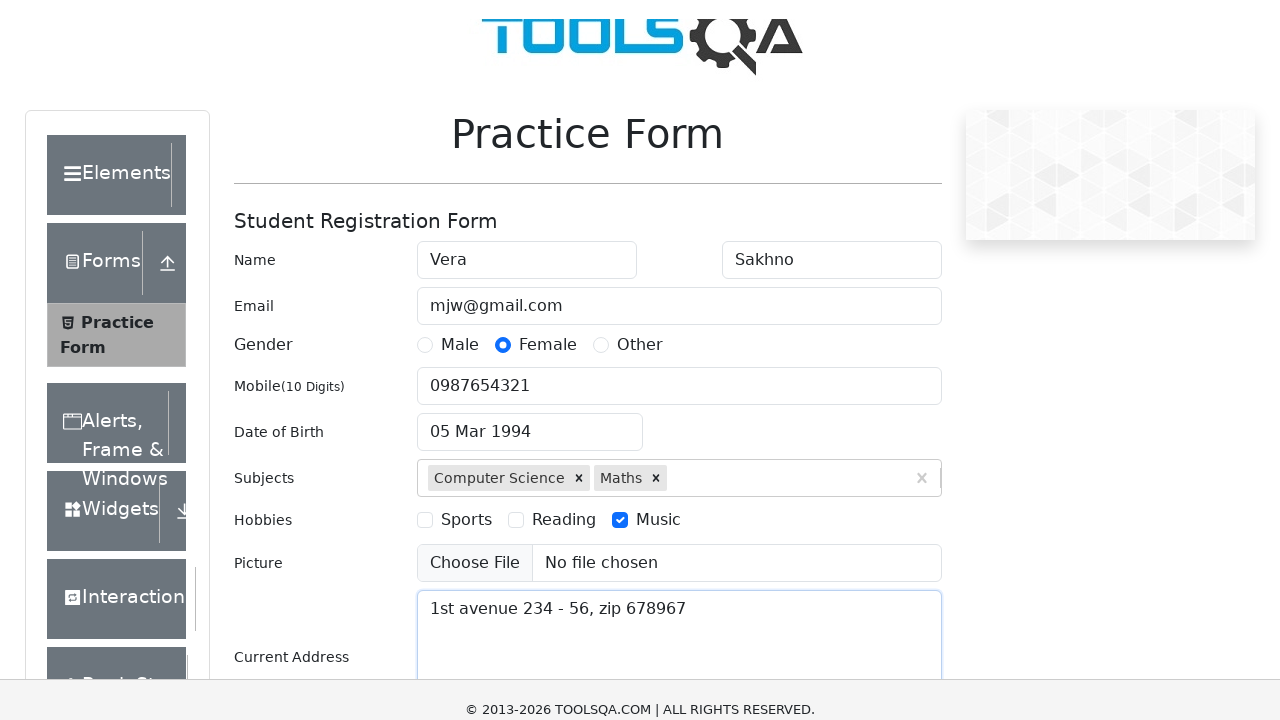

Pressed Enter to confirm state selection 'Haryana'
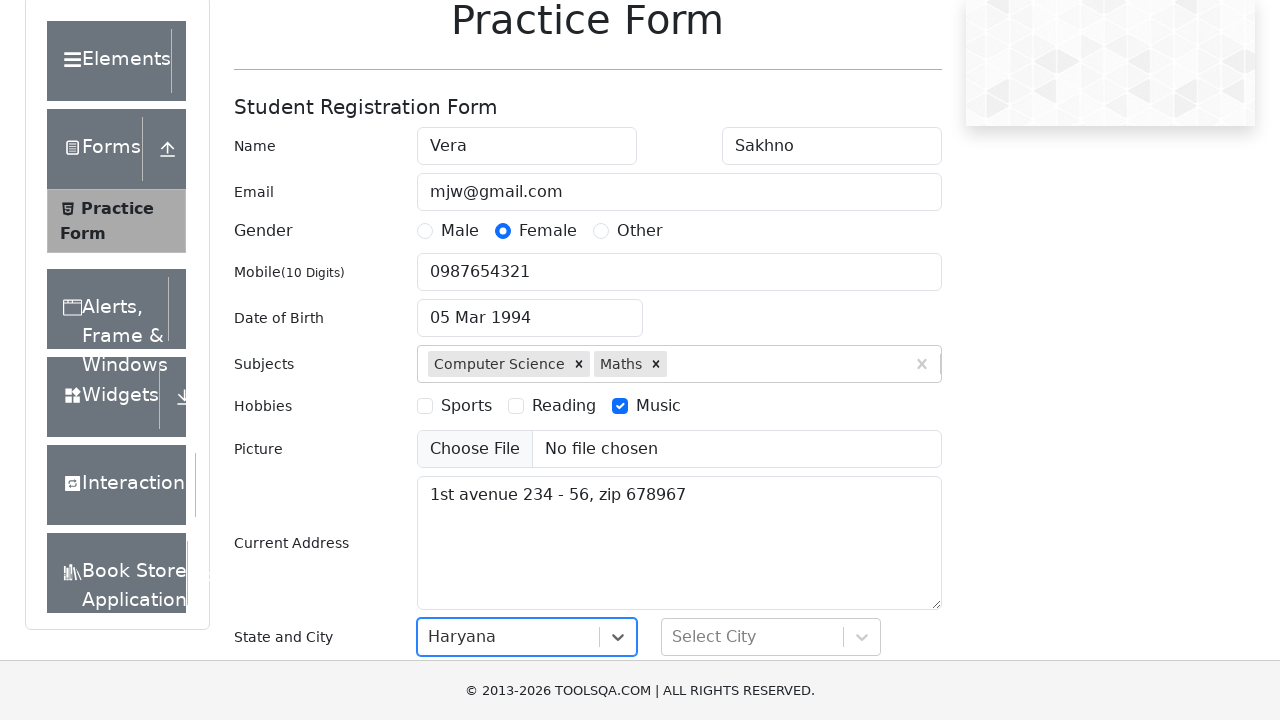

Filled city dropdown input with 'Karnal' on #react-select-4-input
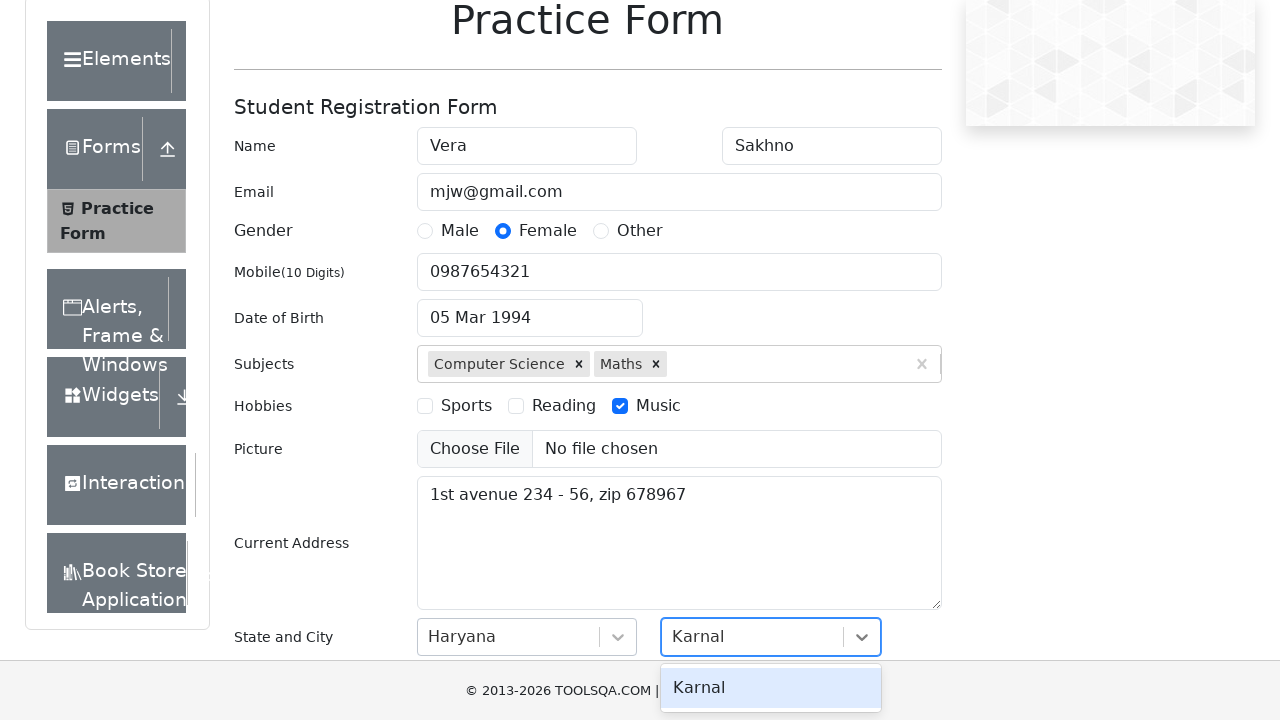

Pressed Enter to confirm city selection 'Karnal'
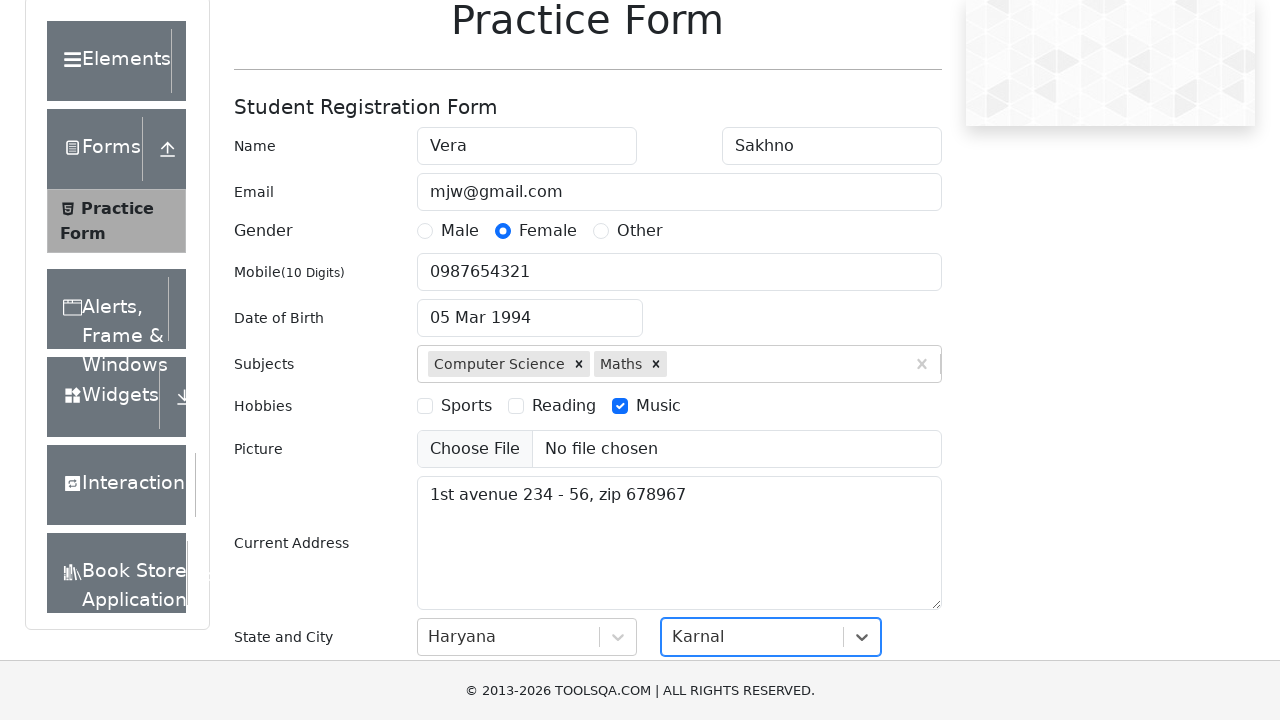

Submitted the form using JavaScript click
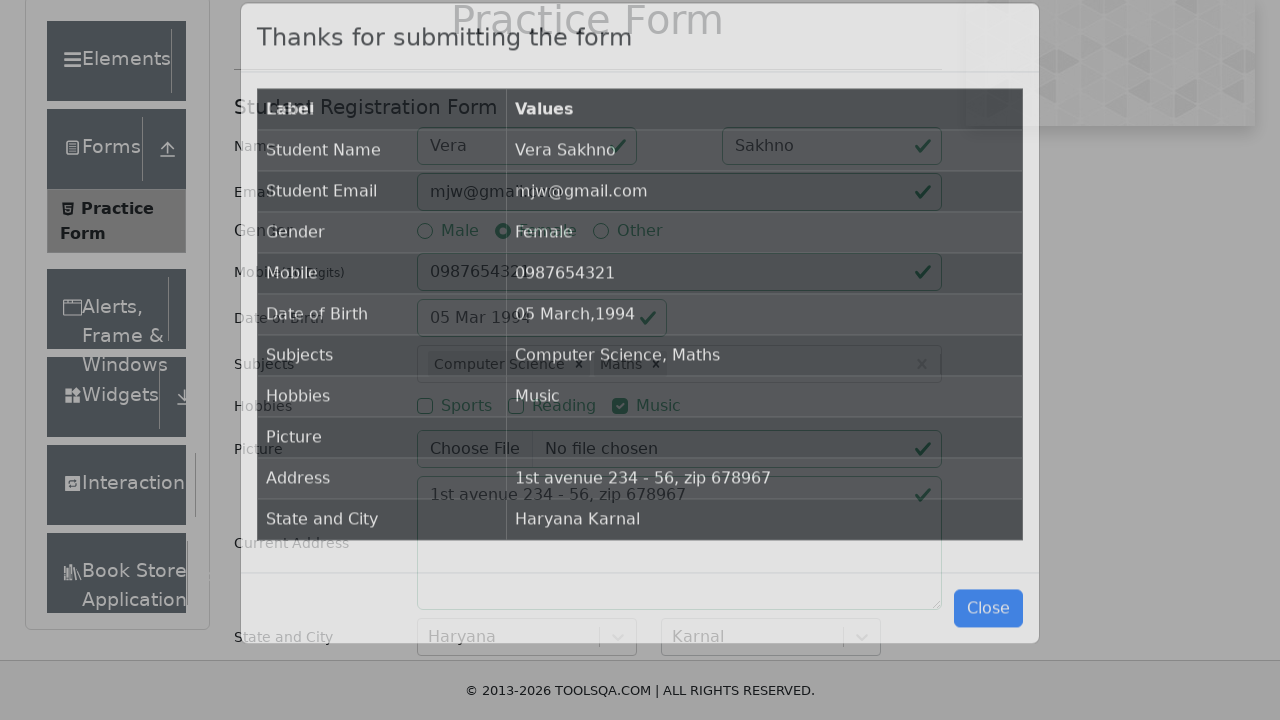

Submission confirmation modal appeared
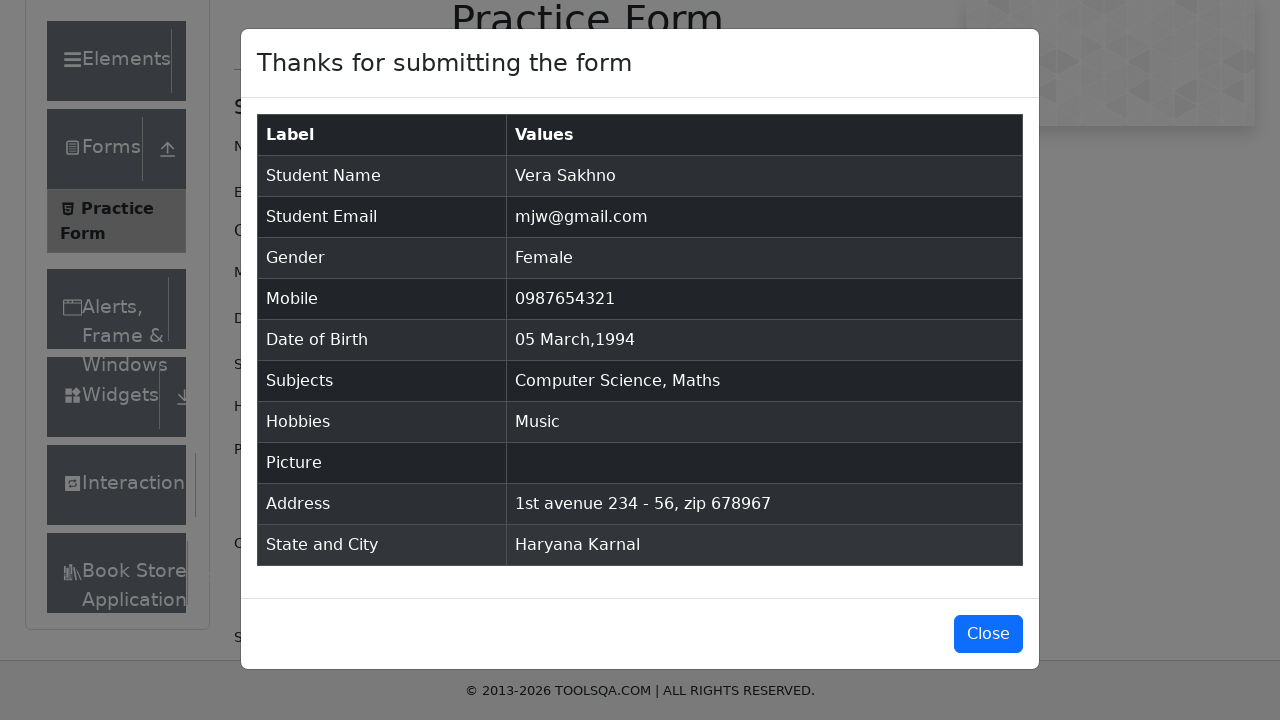

Verified confirmation message 'Thanks for submitting the form' is displayed
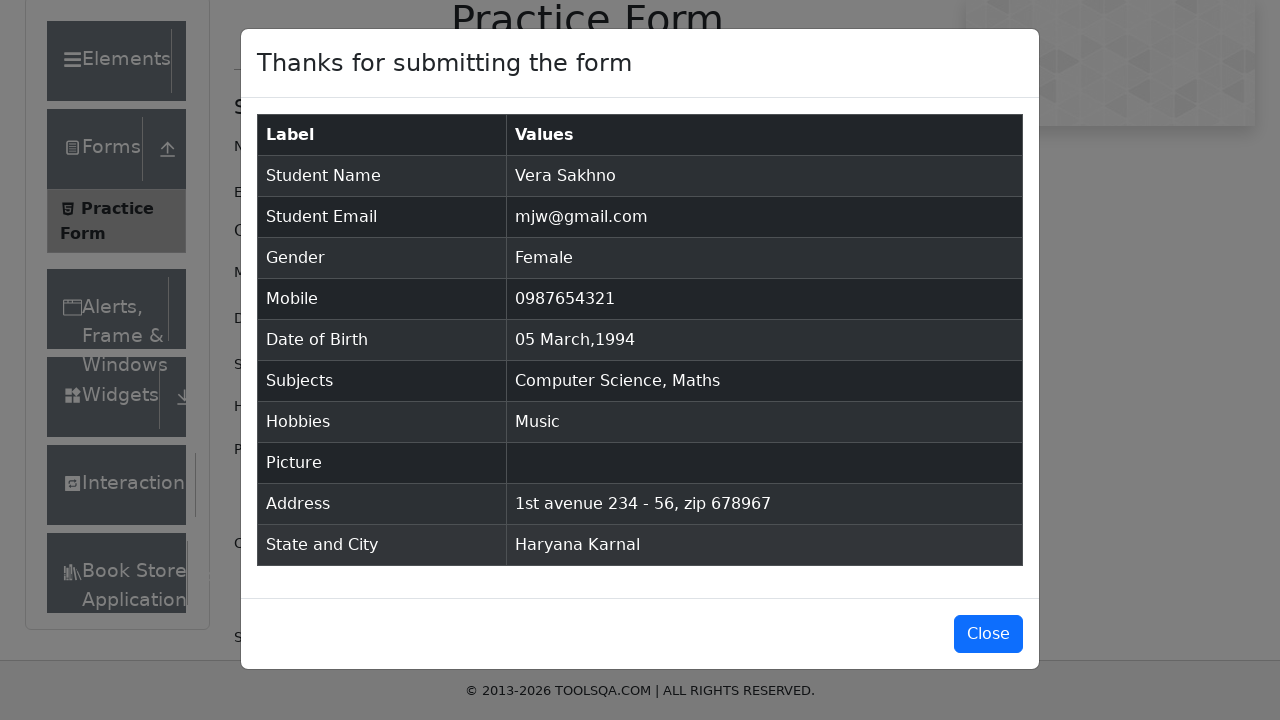

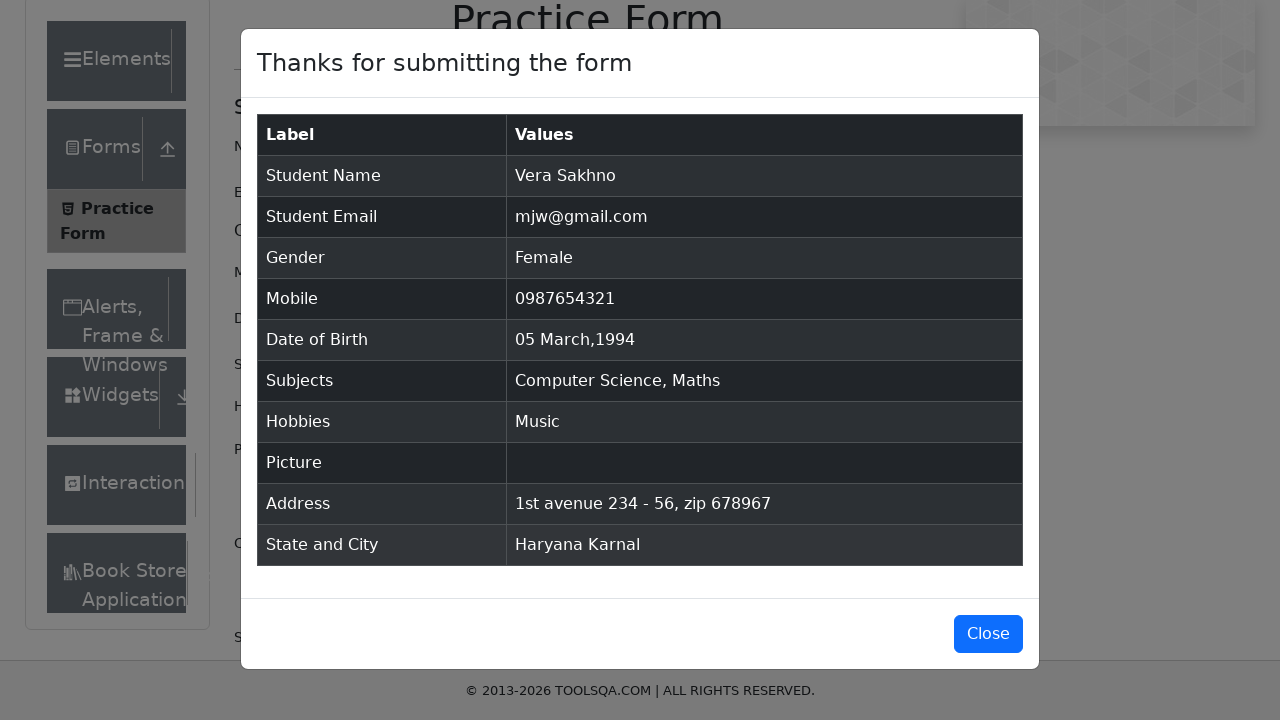